Tests todo application by adding a new todo item and verifying it appears in the list

Starting URL: https://lambdatest.github.io/sample-todo-app/

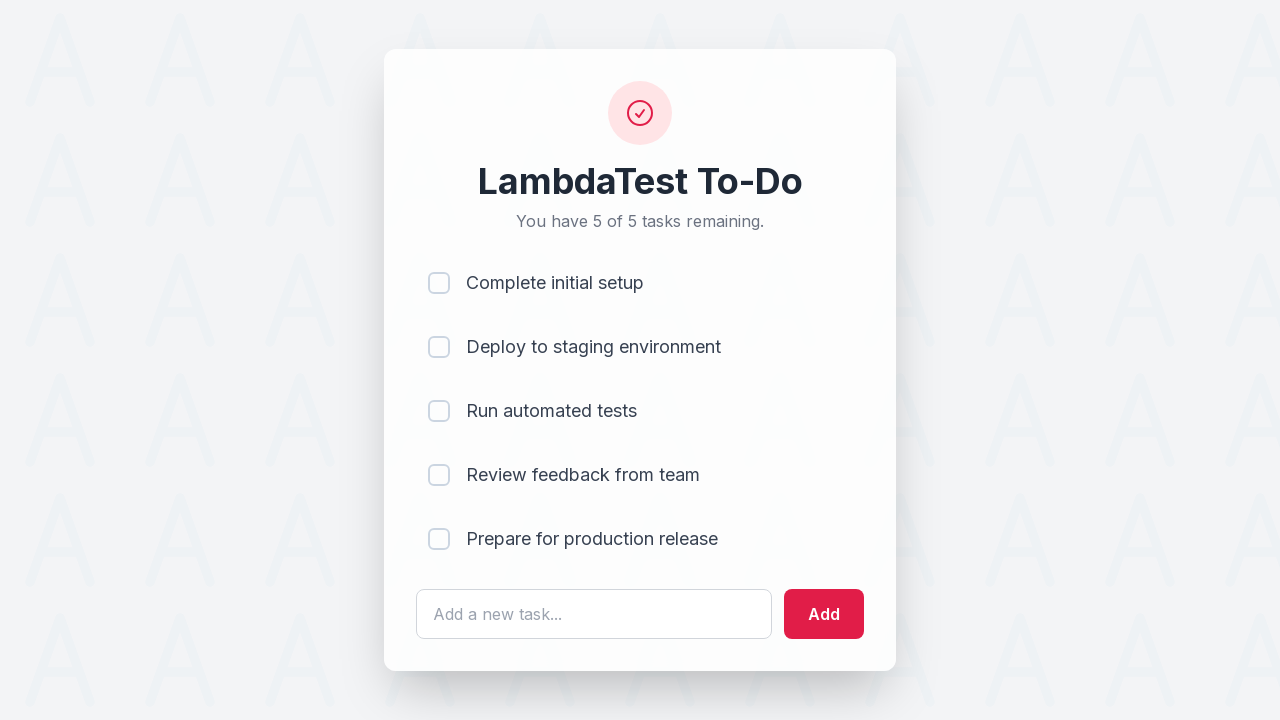

Filled todo text field with 'learn Selenium' on #sampletodotext
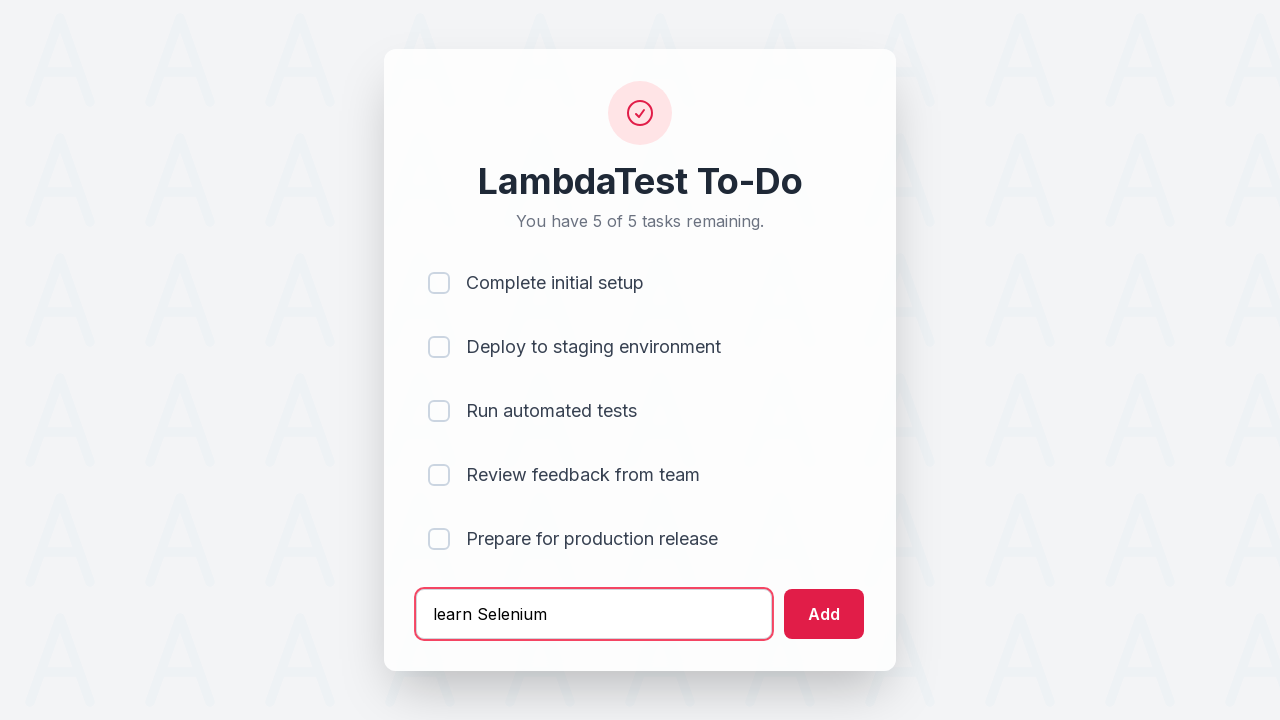

Pressed Enter to submit the todo item on #sampletodotext
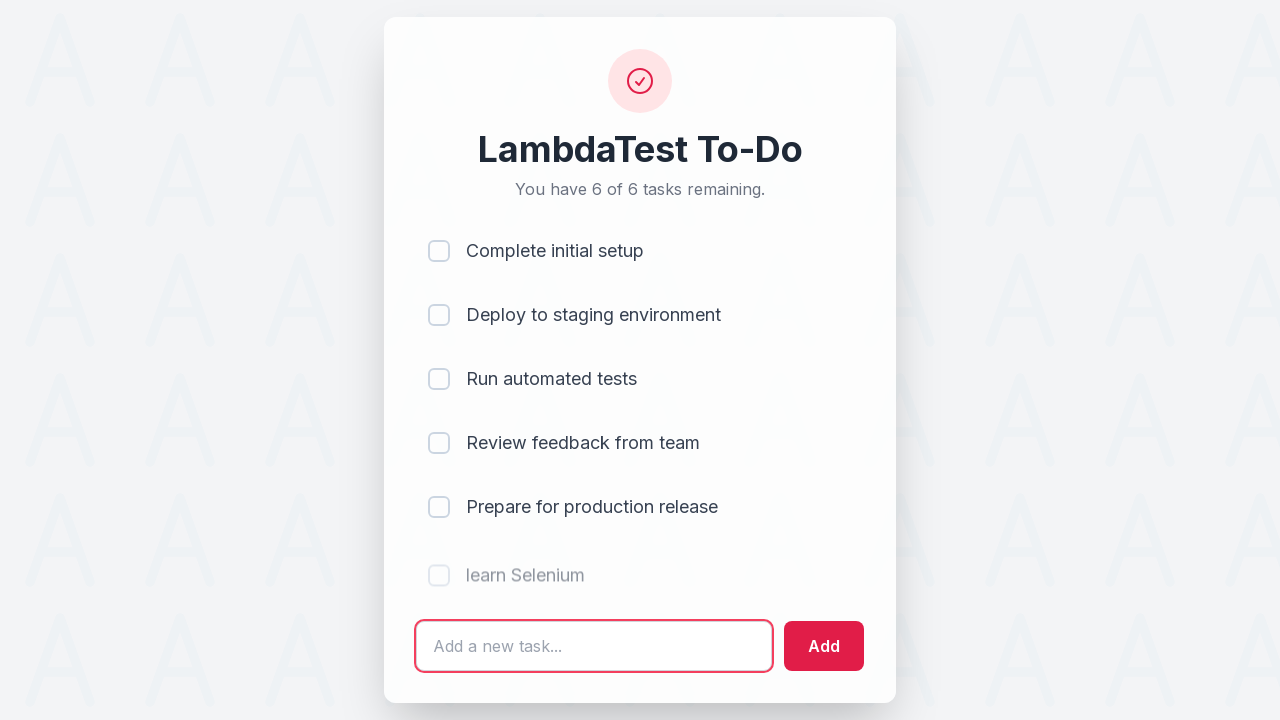

Waited for new todo item to appear in the list
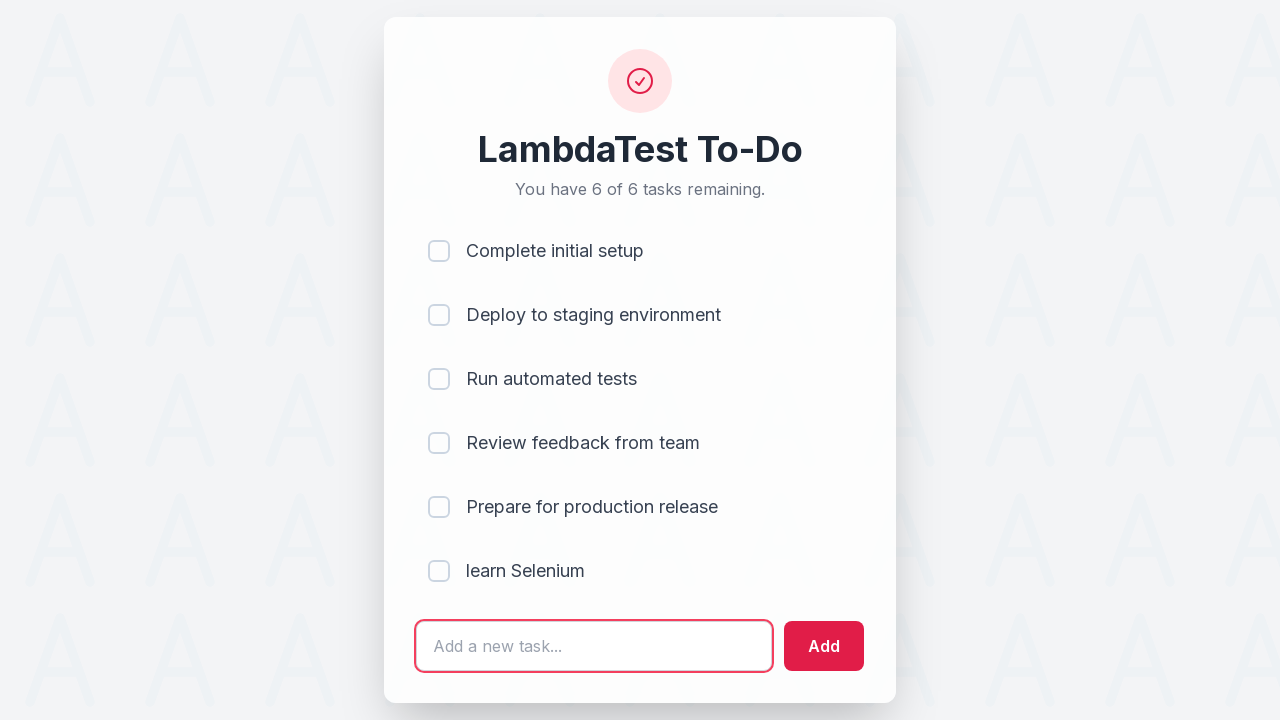

Located the last todo item in the list
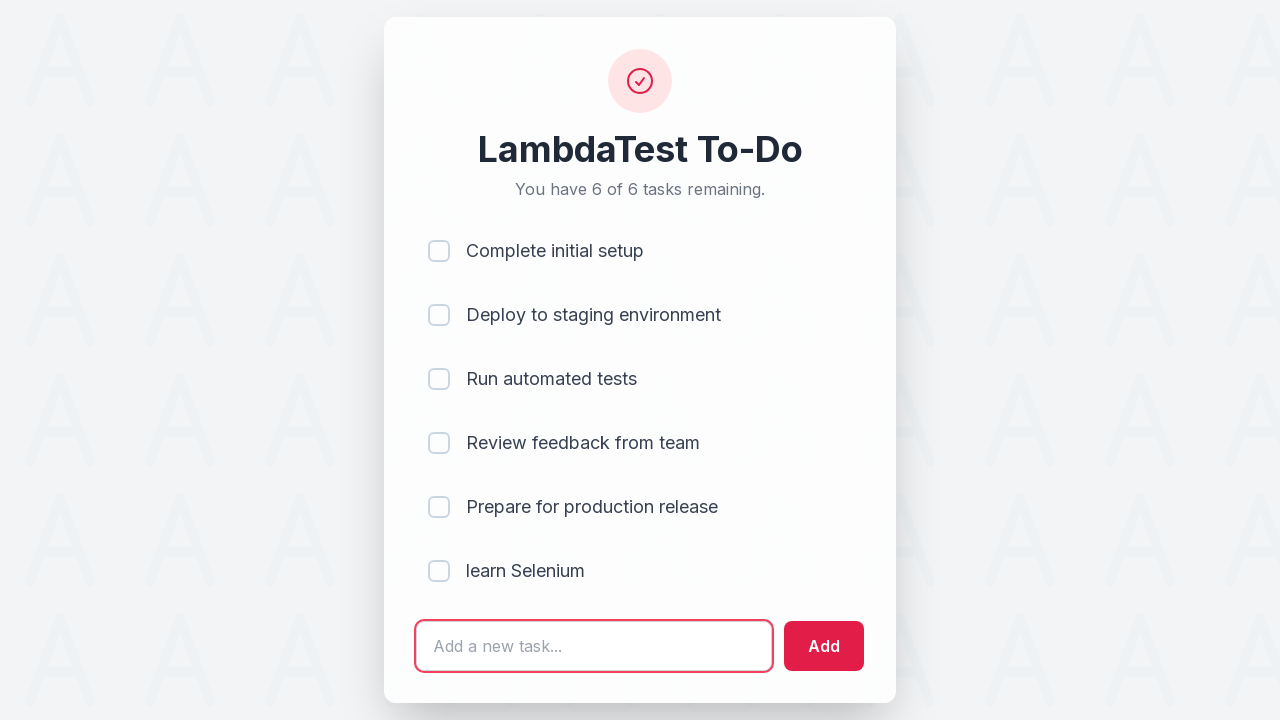

Verified the last todo item is visible and ready
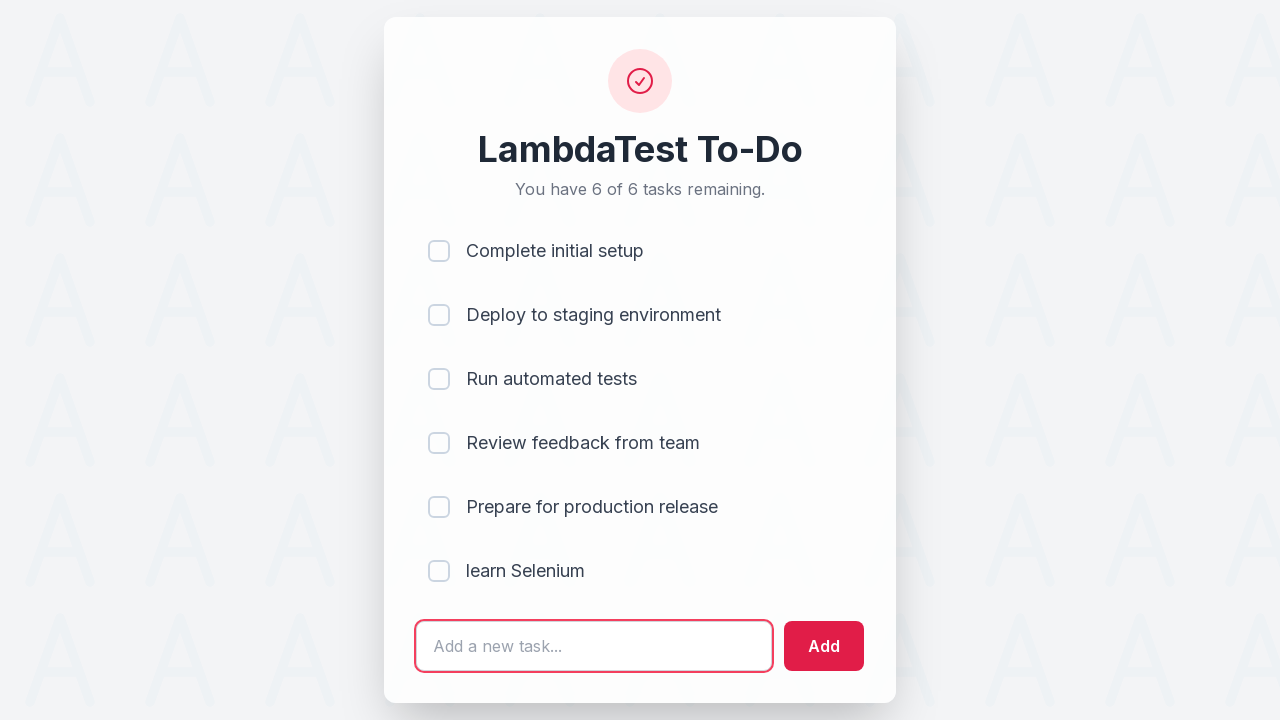

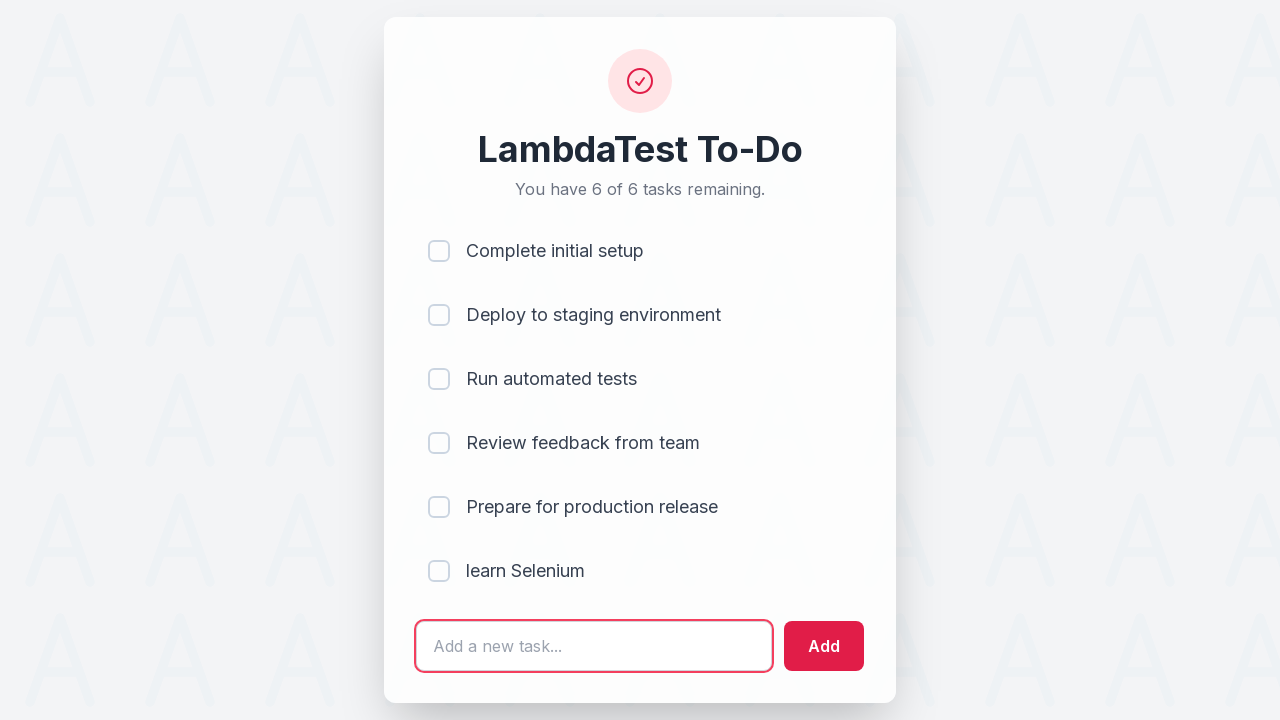